Tests select dropdown functionality by selecting options using three different methods: by index, by value, and by visible text on a dropdown element.

Starting URL: http://sahitest.com/demo/selectTest.htm

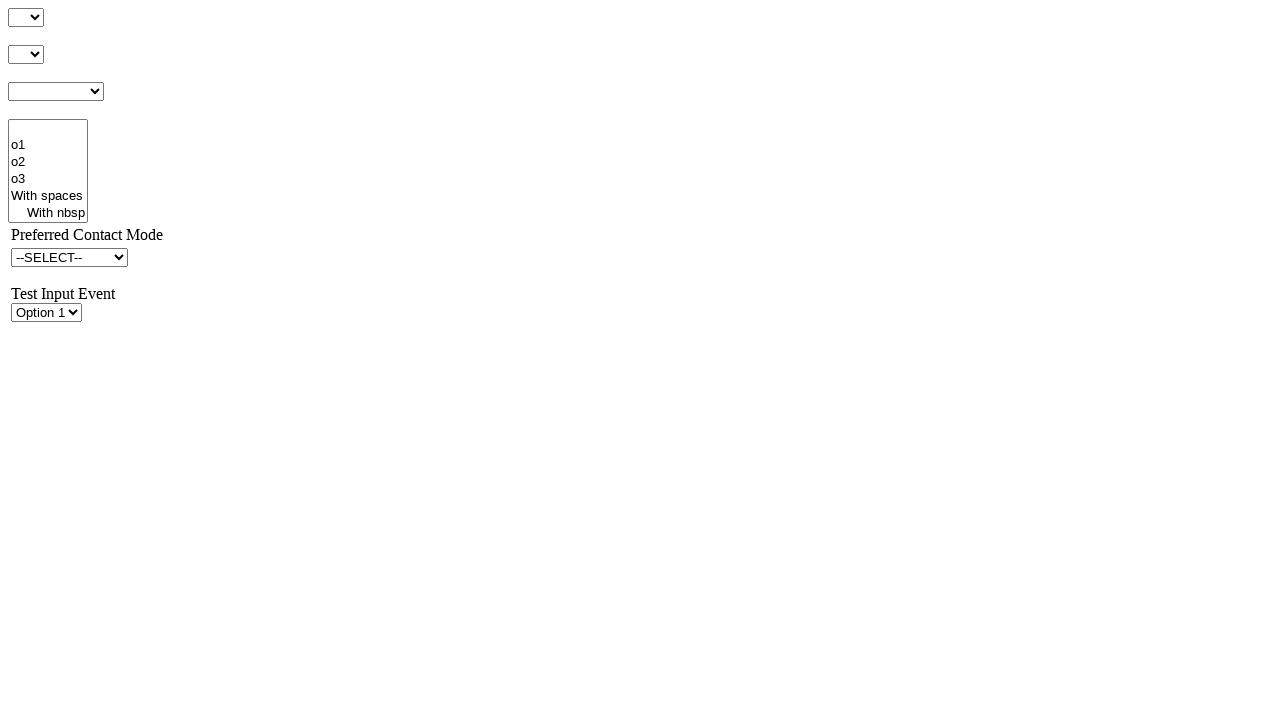

Selected dropdown option at index 1 (o1) on #s1Id
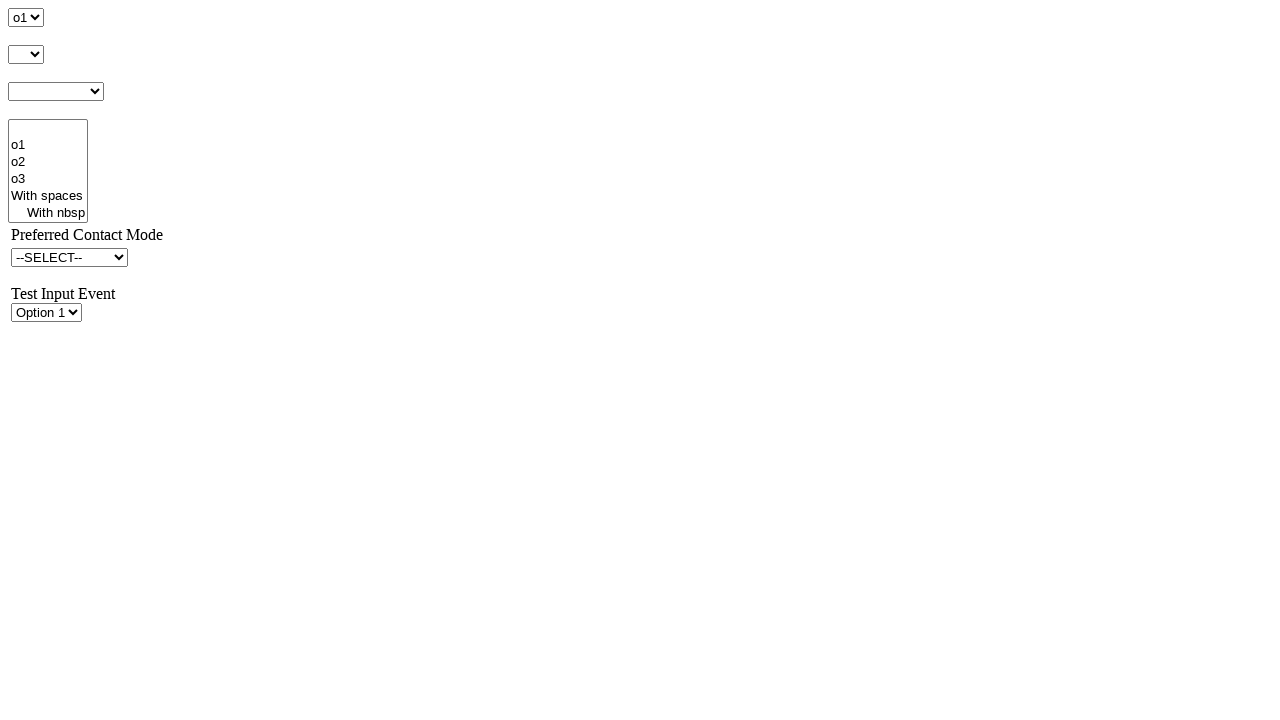

Selected dropdown option with value o2 on #s1Id
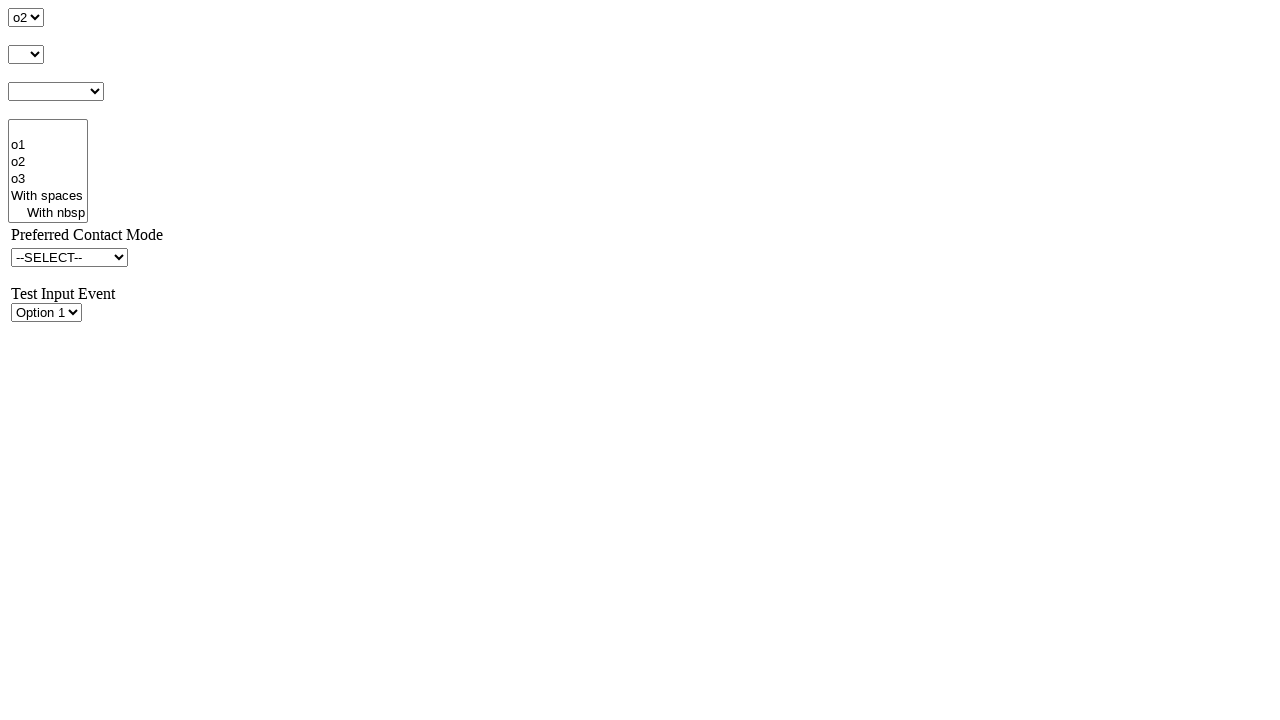

Selected dropdown option with visible text o3 on #s1Id
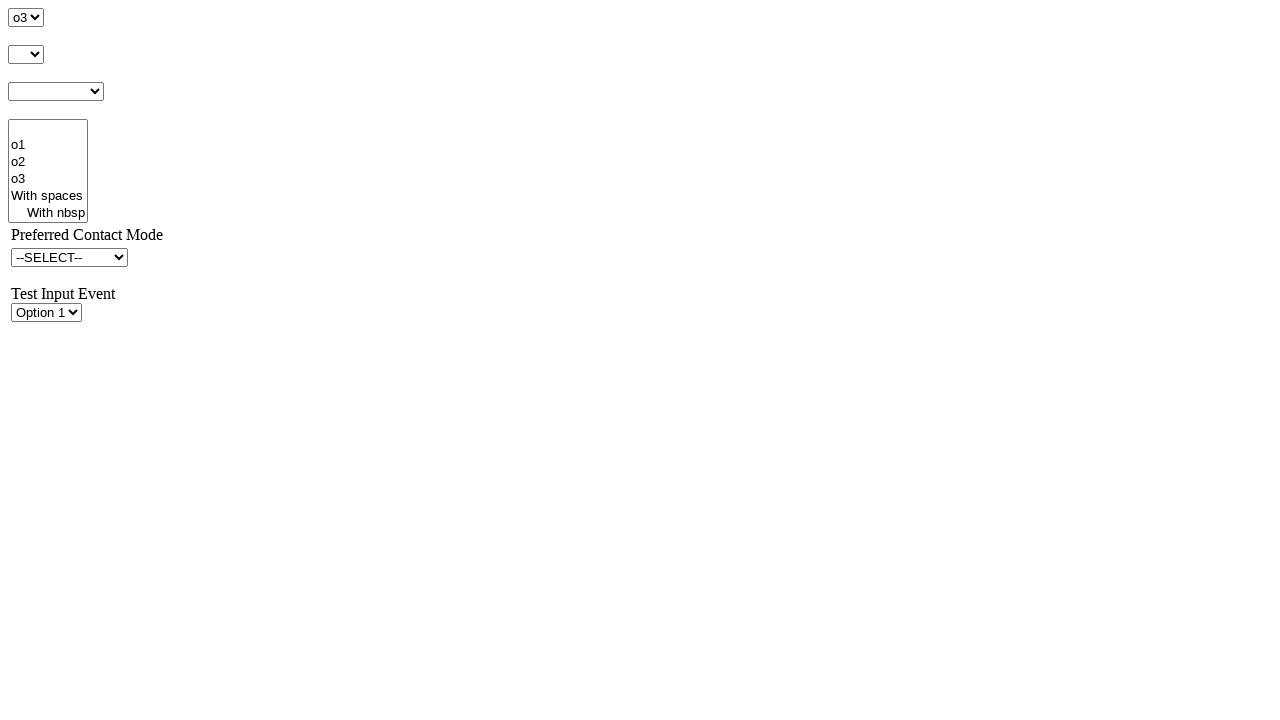

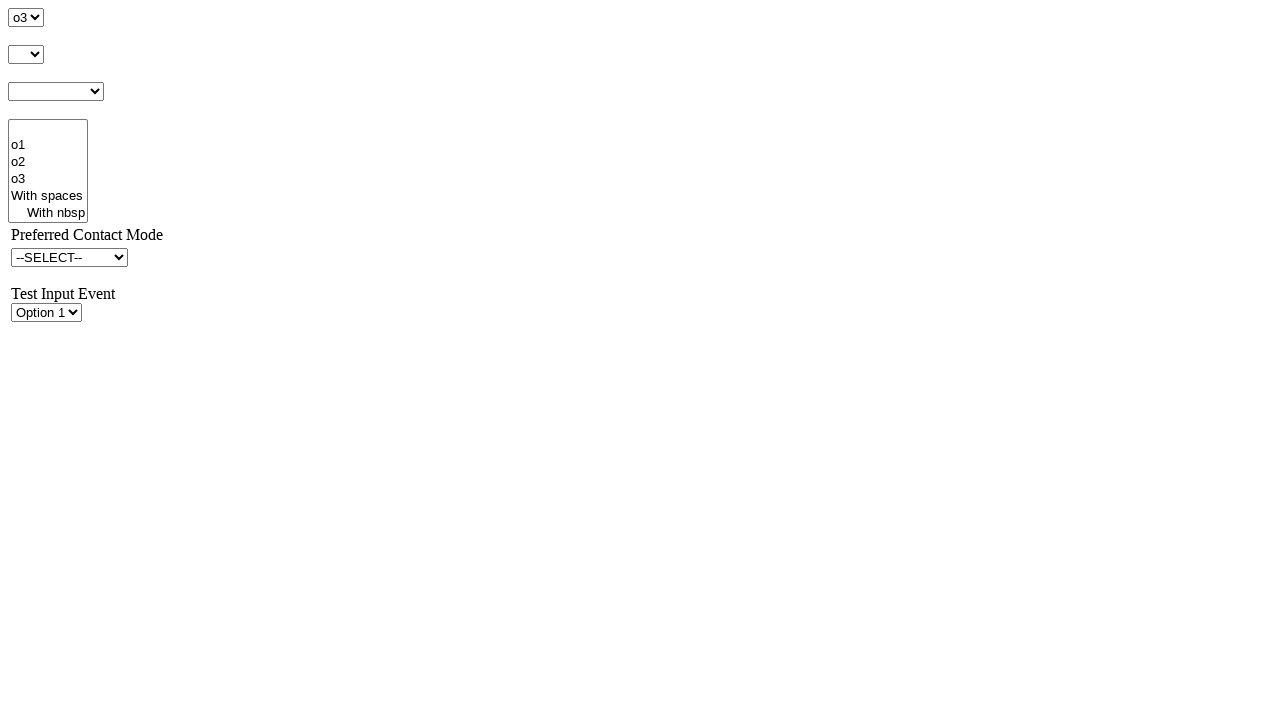